Navigates to the Obvious.com homepage and verifies the page loads successfully

Starting URL: https://obvious.com/

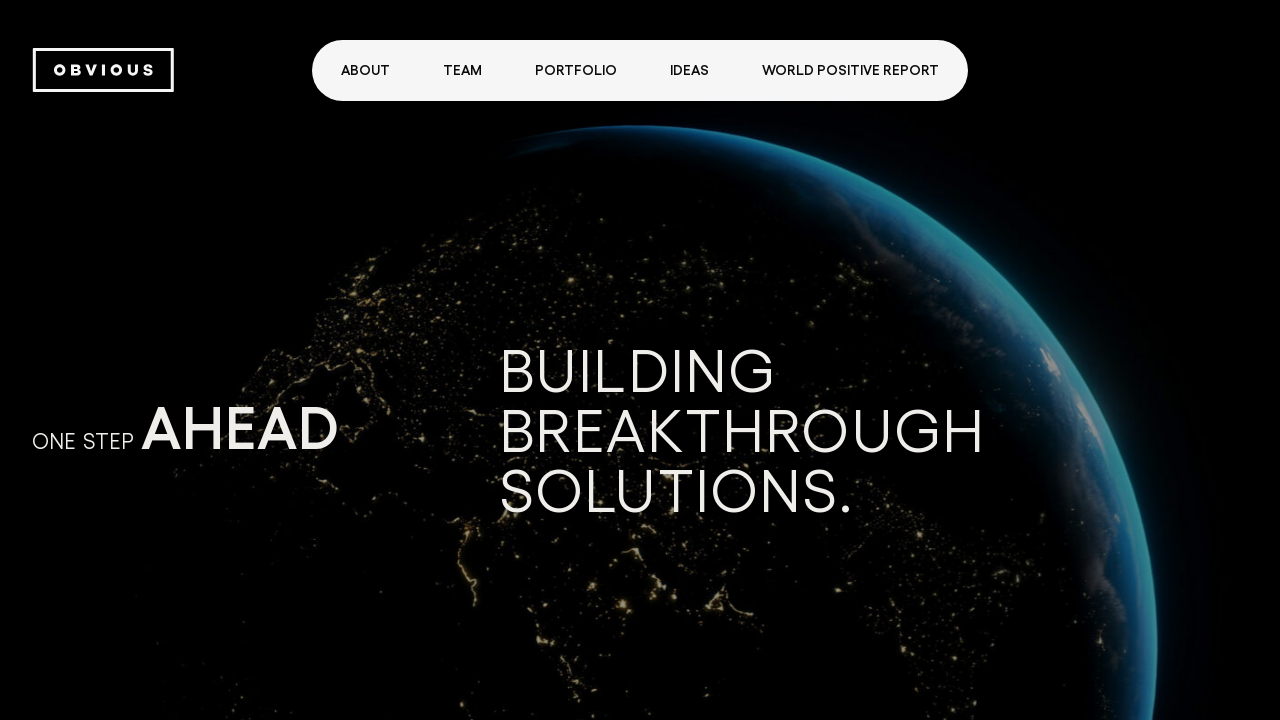

Waited for page to reach domcontentloaded state
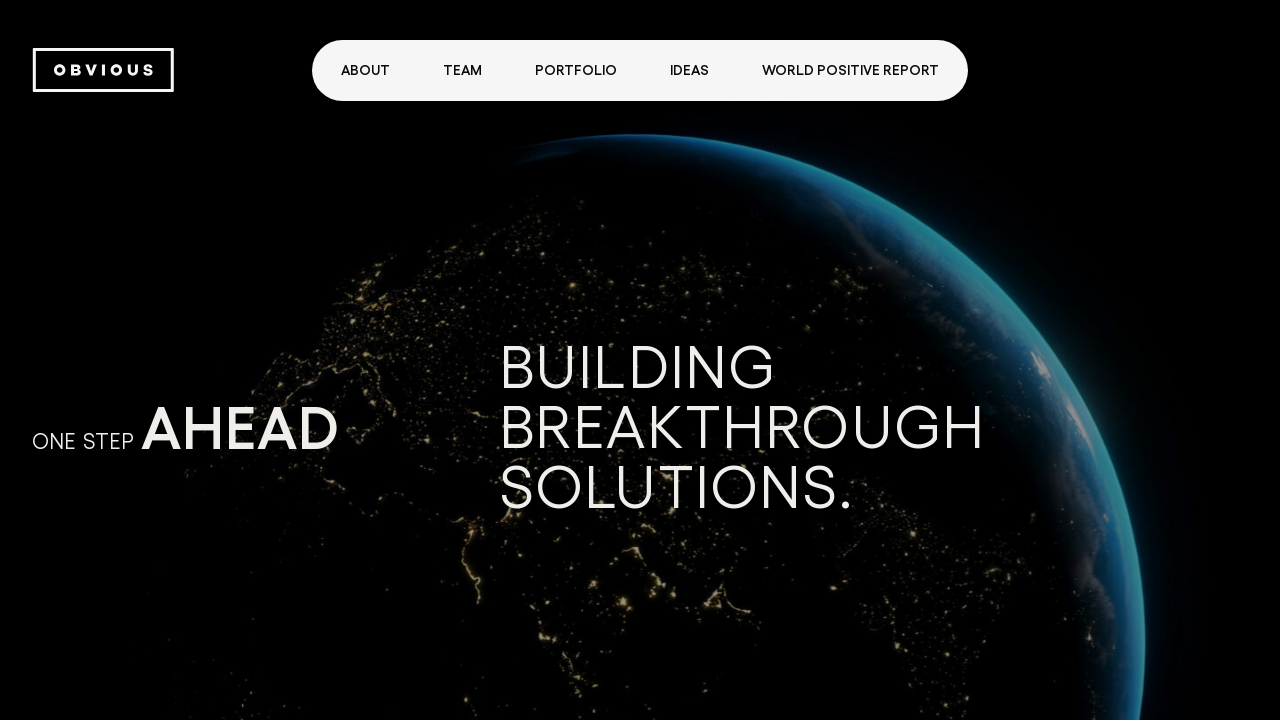

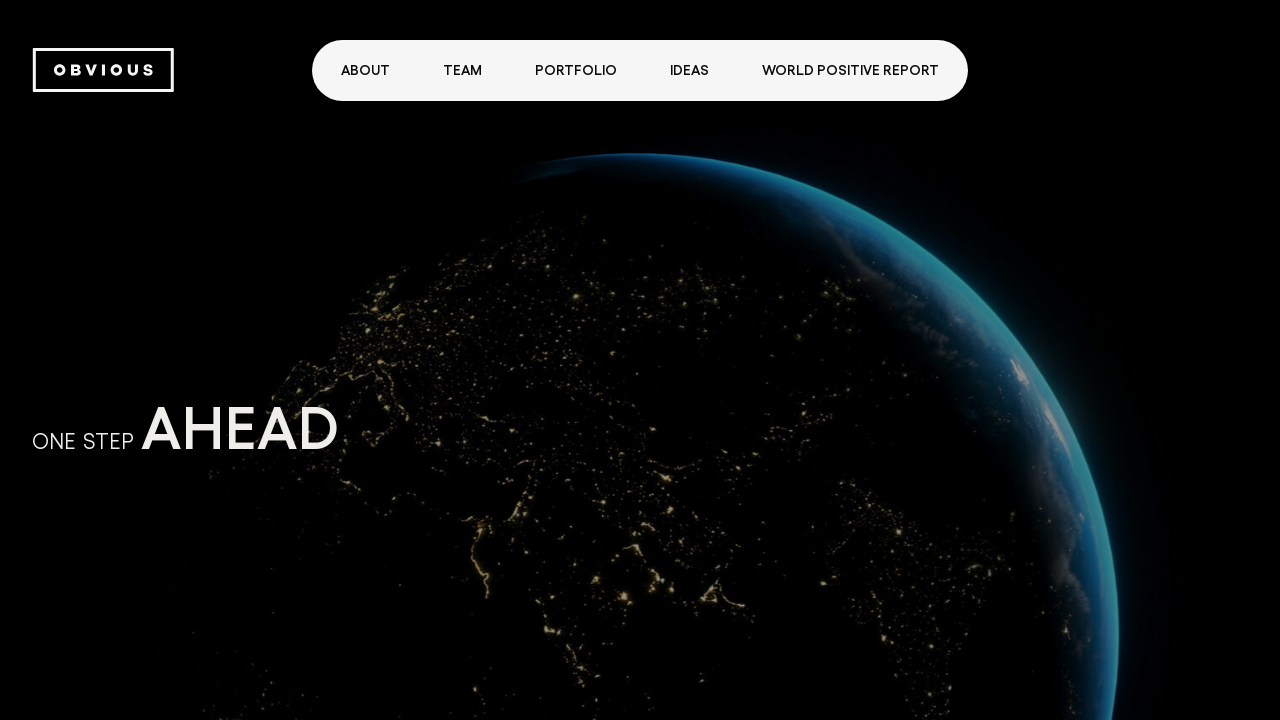